Navigates to Jusan Bank's internet banking page and waits for it to load, verifying the page is accessible.

Starting URL: https://ib.jusan.kz/

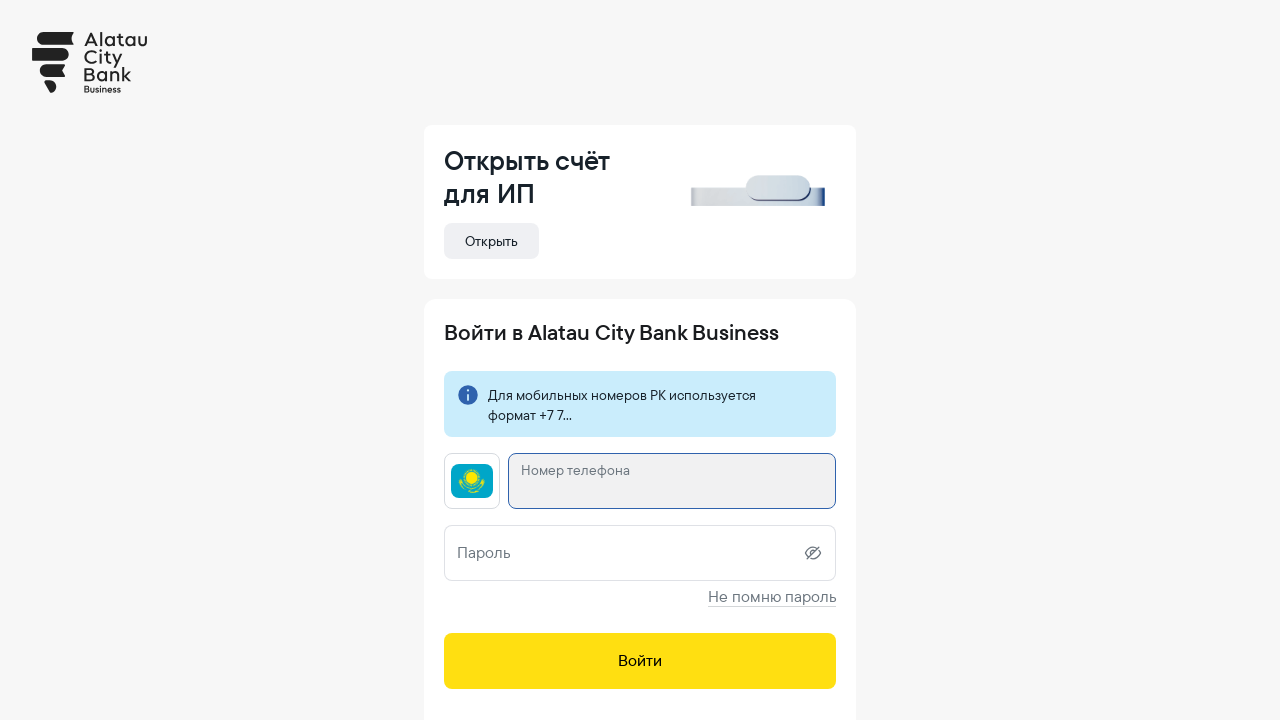

Waited 1 second for page to load
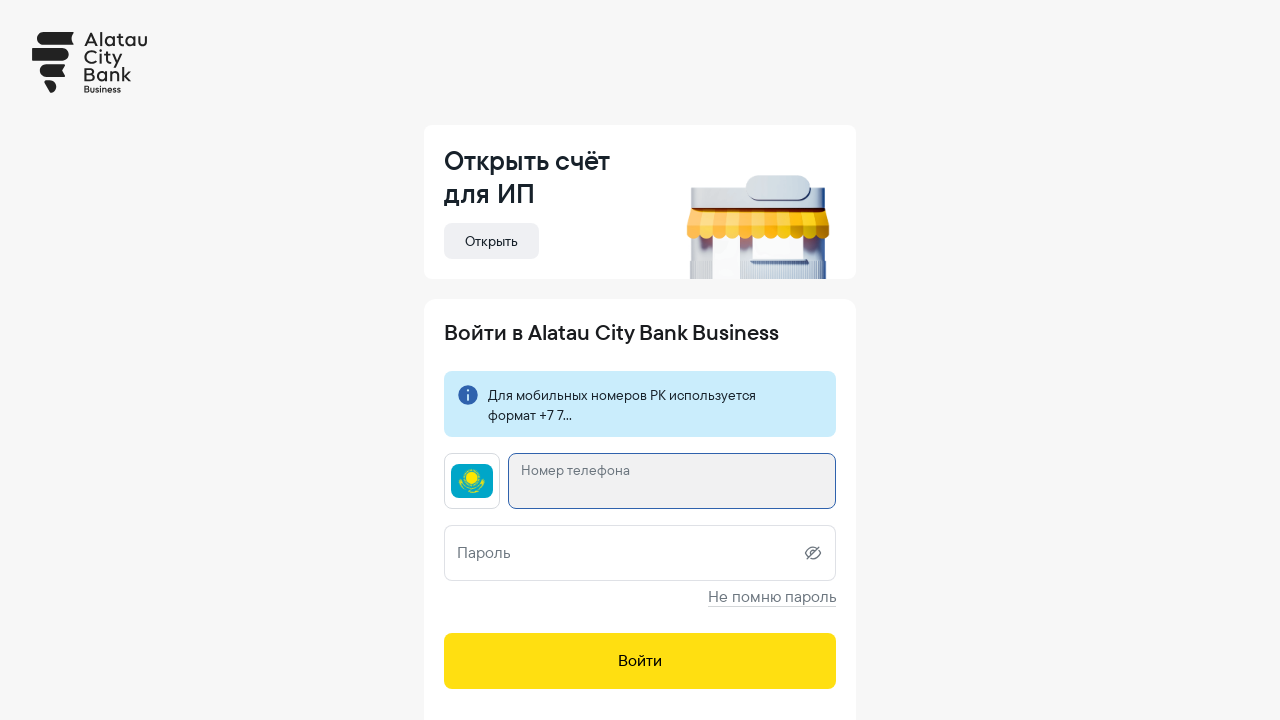

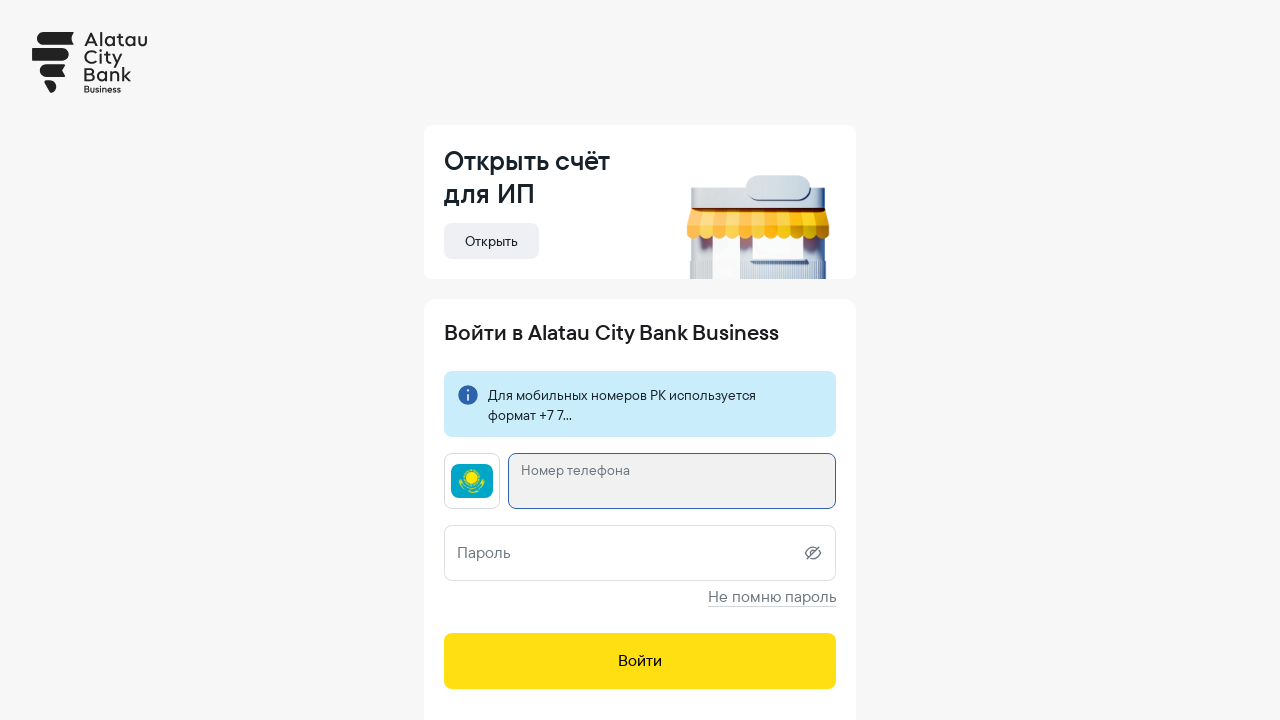